Locates various form elements on the practice page using ID selectors to verify they exist

Starting URL: https://selectorshub.com/xpath-practice-page/

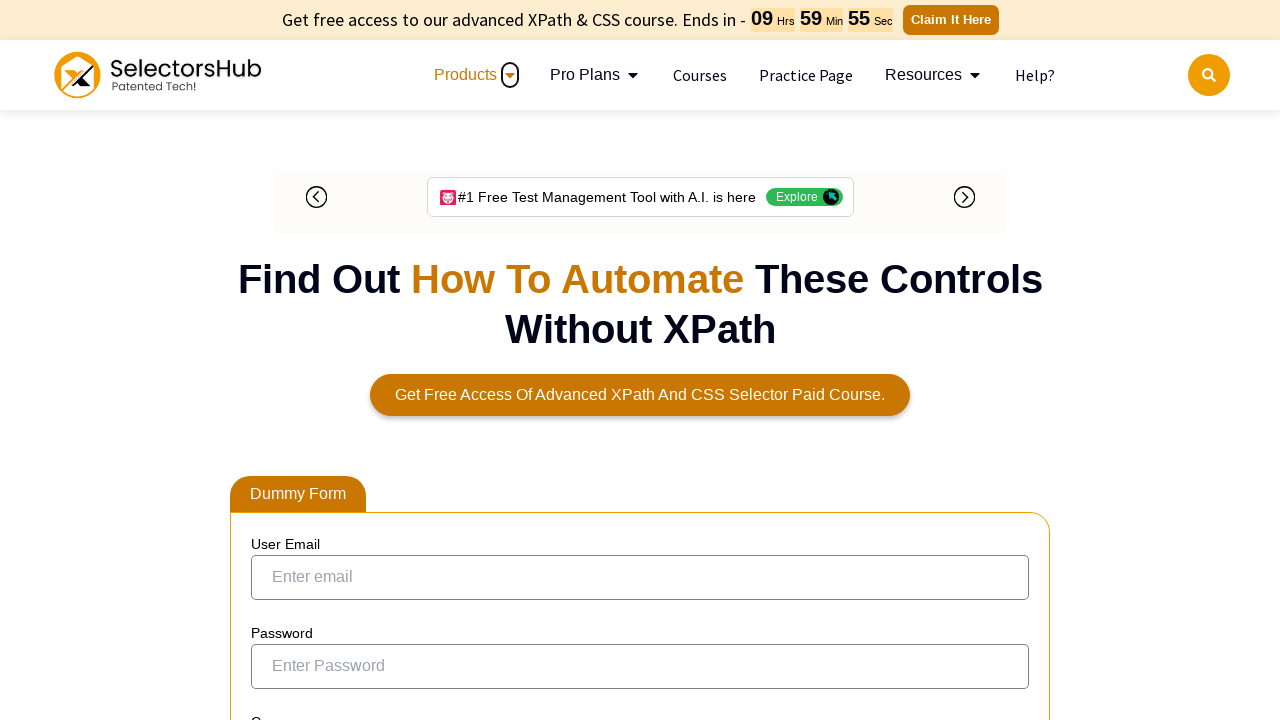

Navigated to XPath practice page
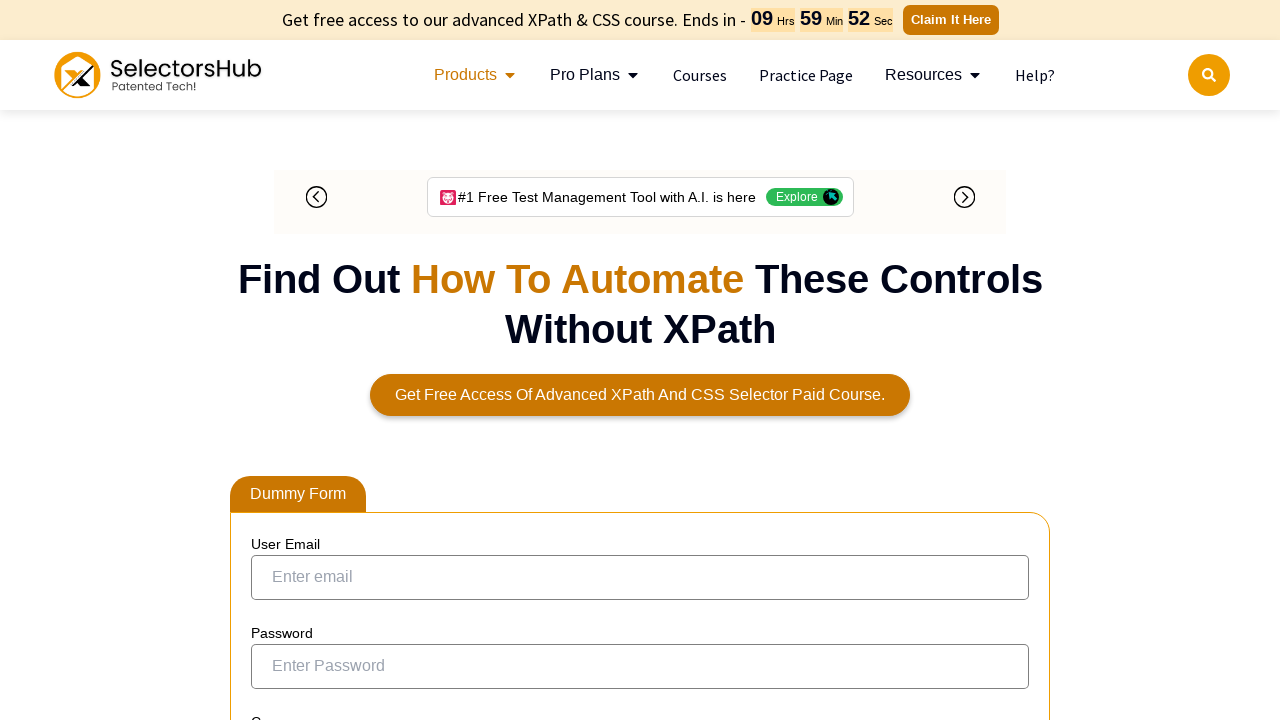

Located user email element by ID #shub27
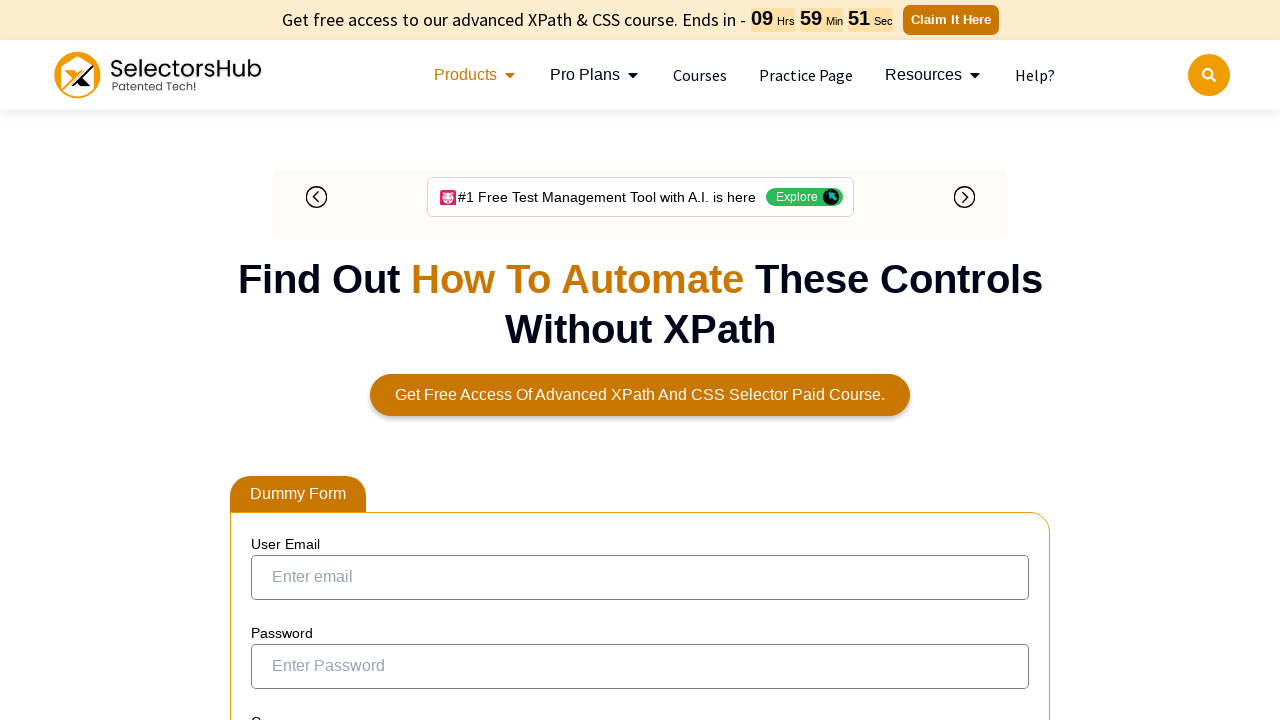

Located password element by ID #pass
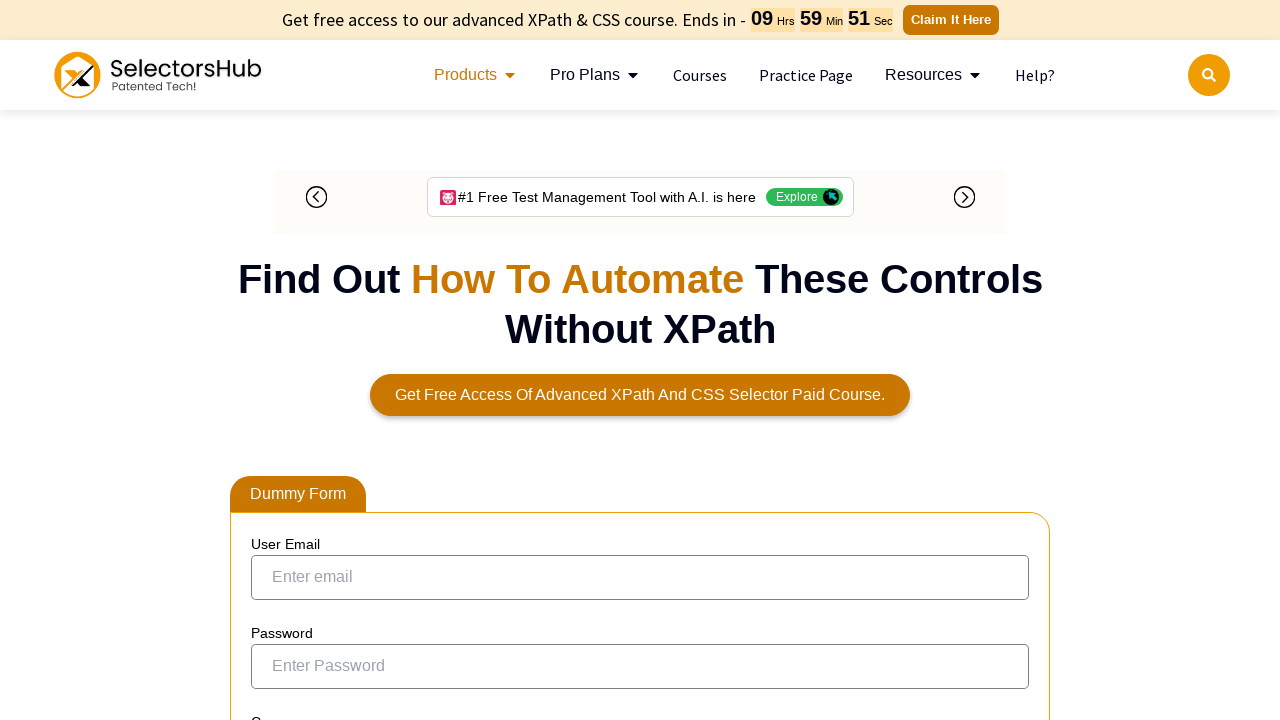

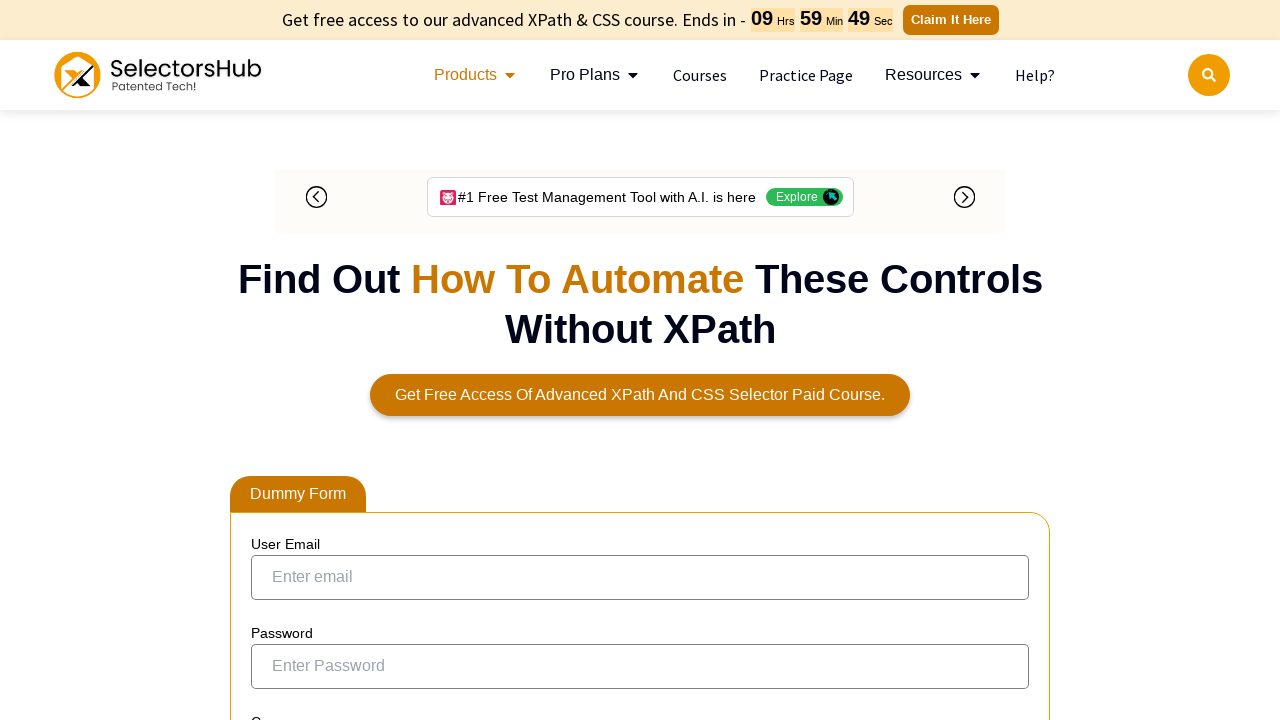